Tests that the todo counter displays the correct number of items as todos are added

Starting URL: https://demo.playwright.dev/todomvc

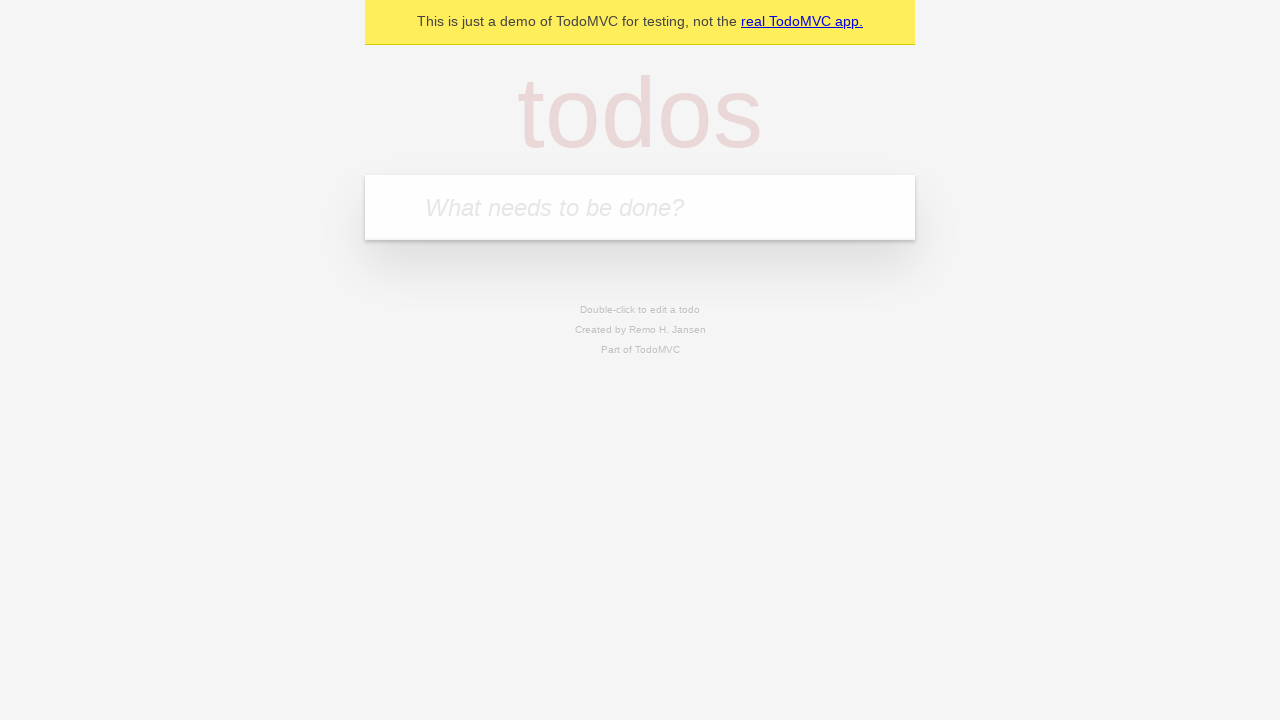

Located the todo input field
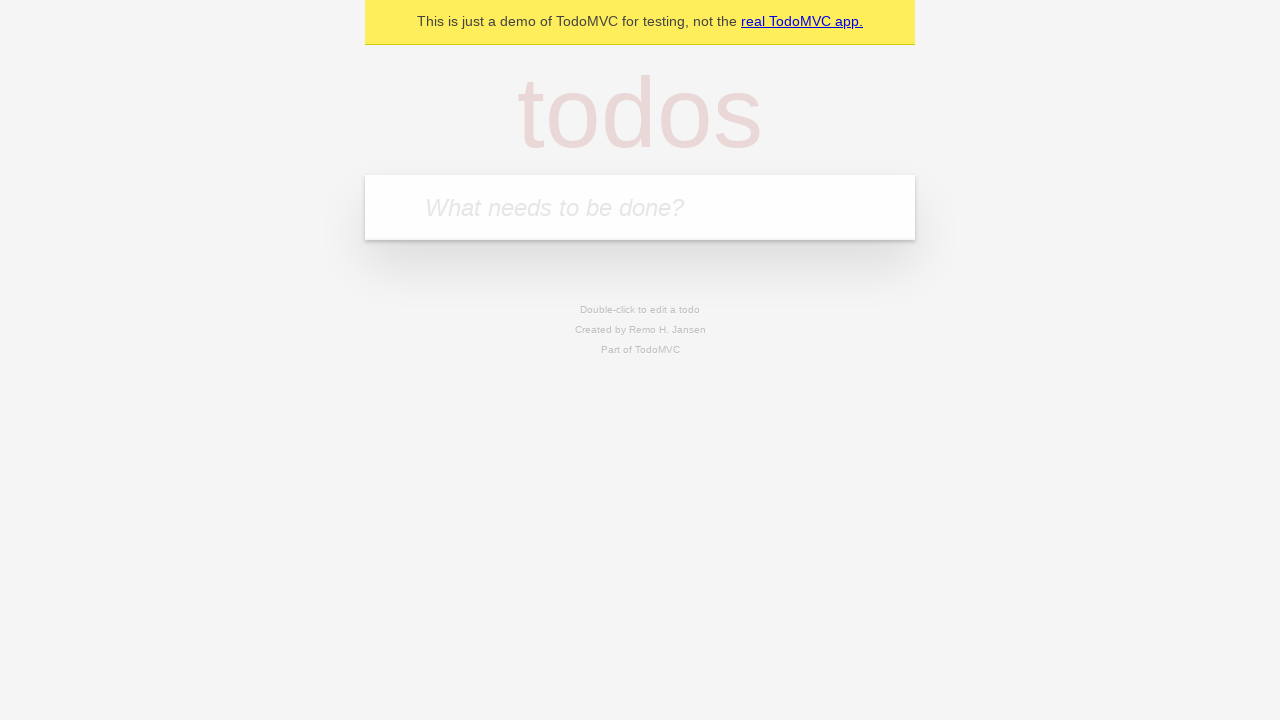

Filled todo input with 'buy some cheese' on internal:attr=[placeholder="What needs to be done?"i]
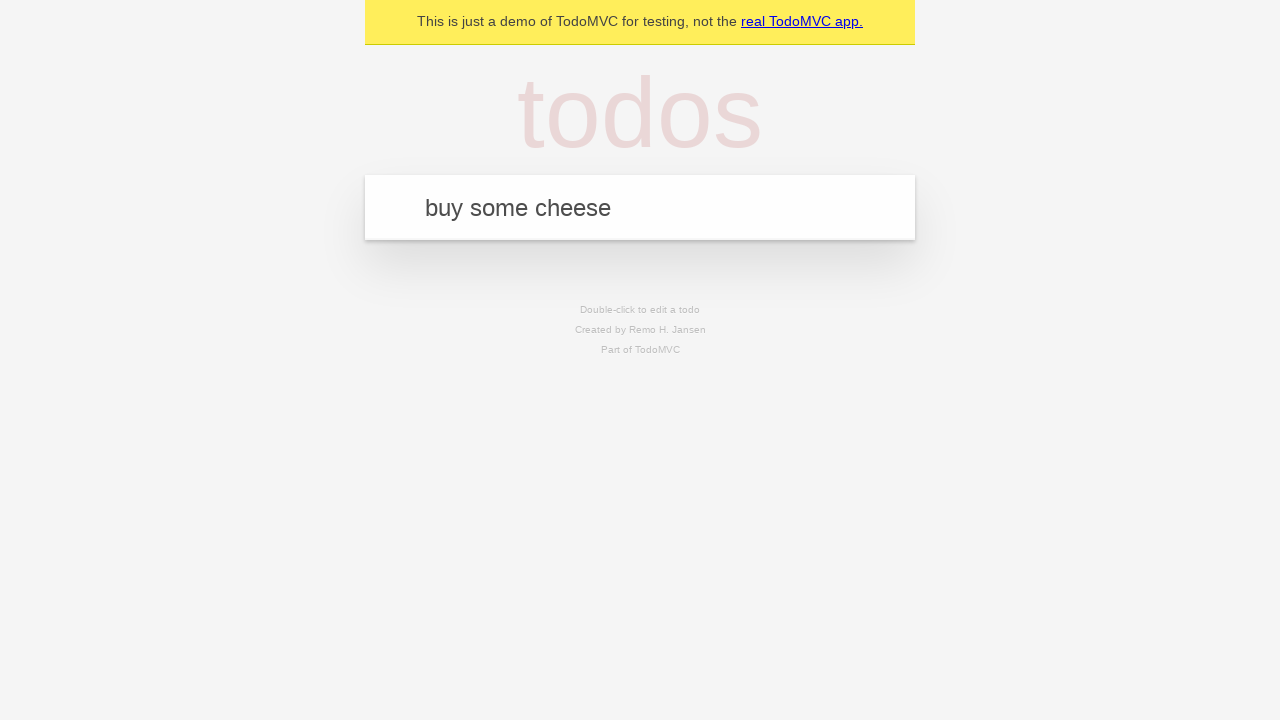

Pressed Enter to add first todo item on internal:attr=[placeholder="What needs to be done?"i]
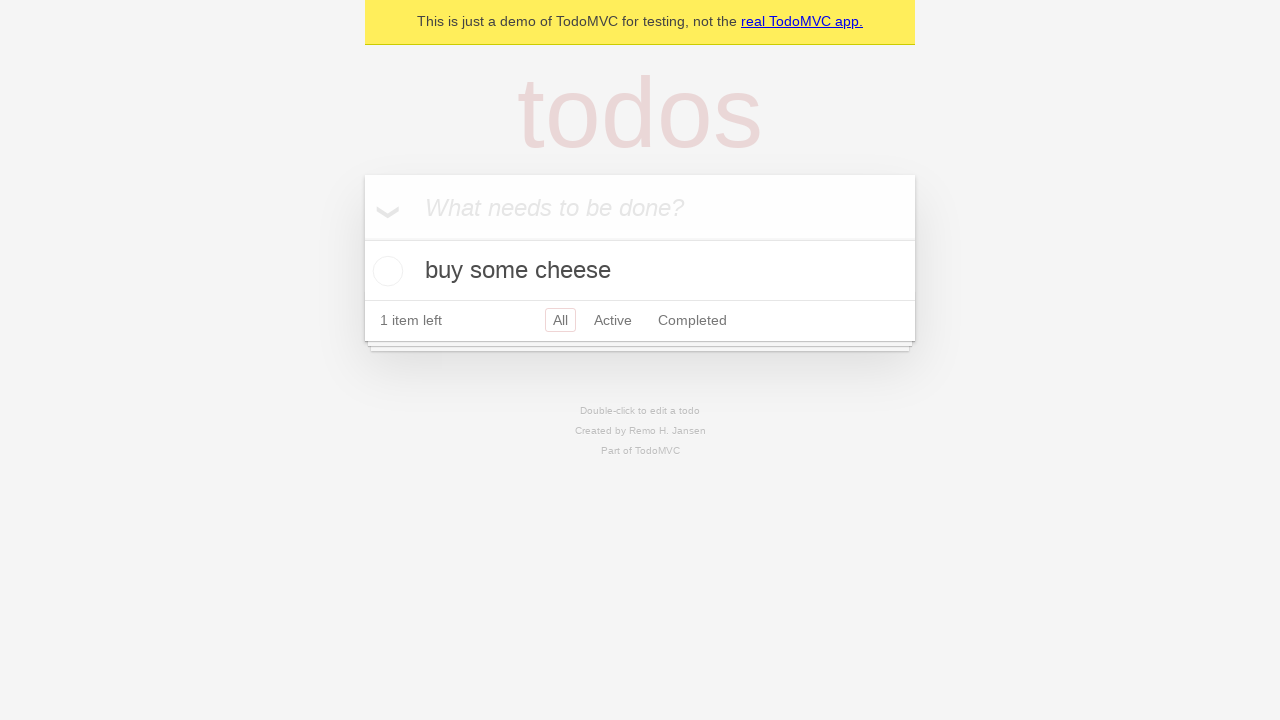

Todo counter element appeared
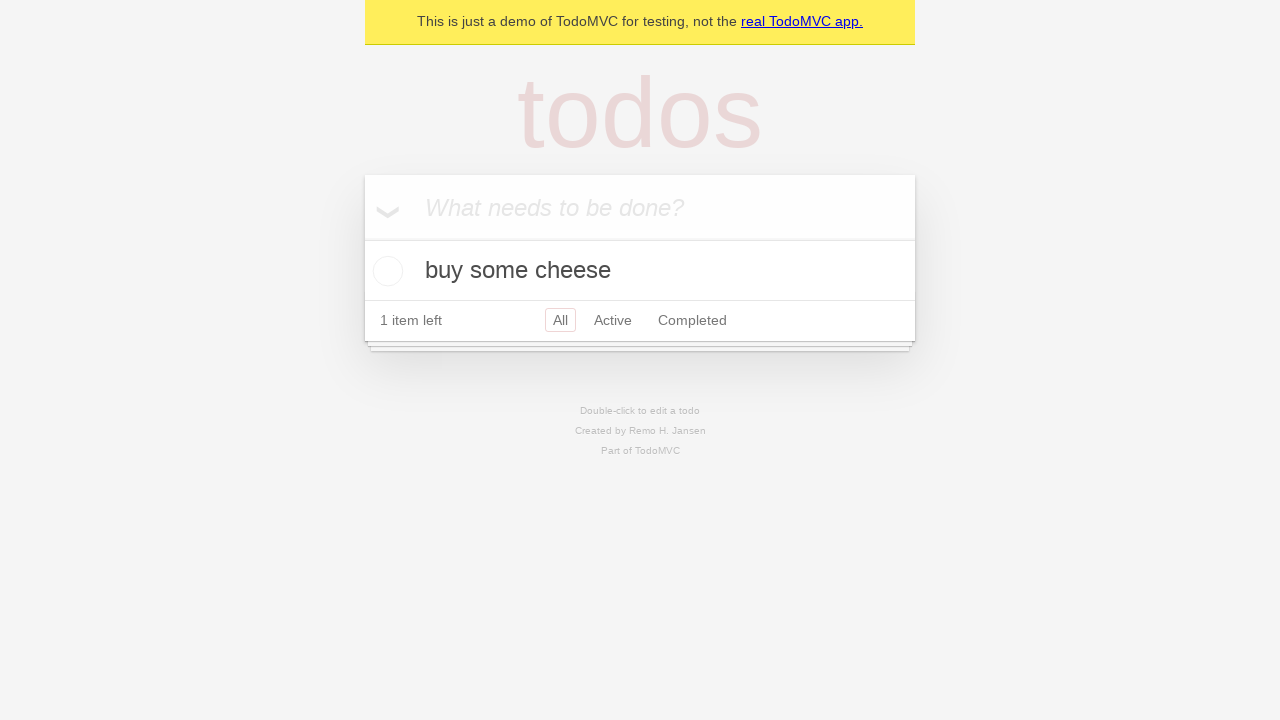

Filled todo input with 'feed the cat' on internal:attr=[placeholder="What needs to be done?"i]
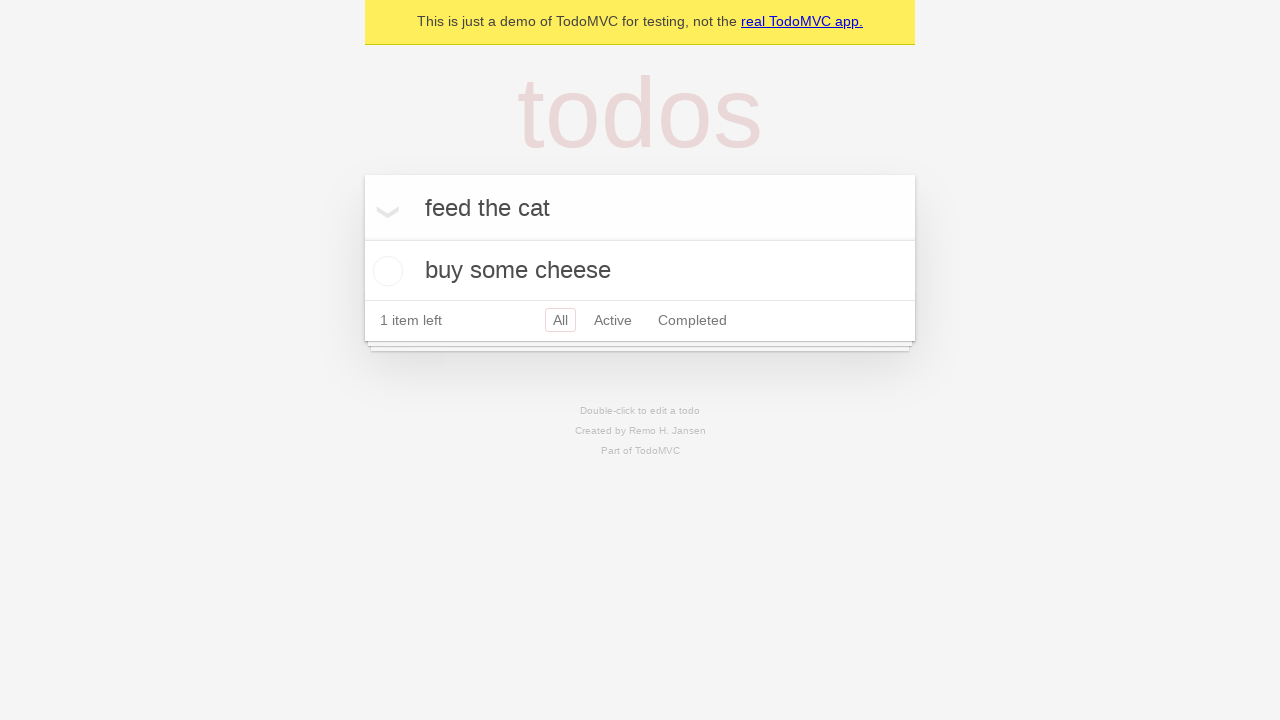

Pressed Enter to add second todo item on internal:attr=[placeholder="What needs to be done?"i]
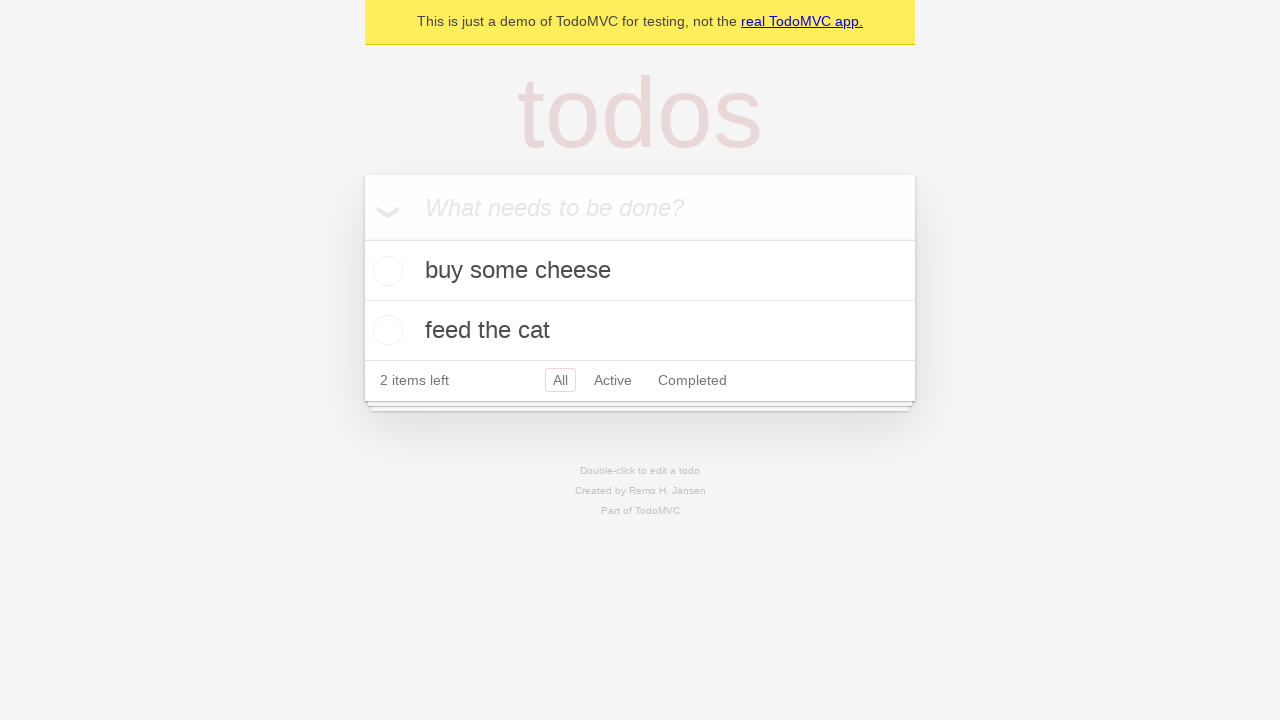

Verified that two todo items are now displayed
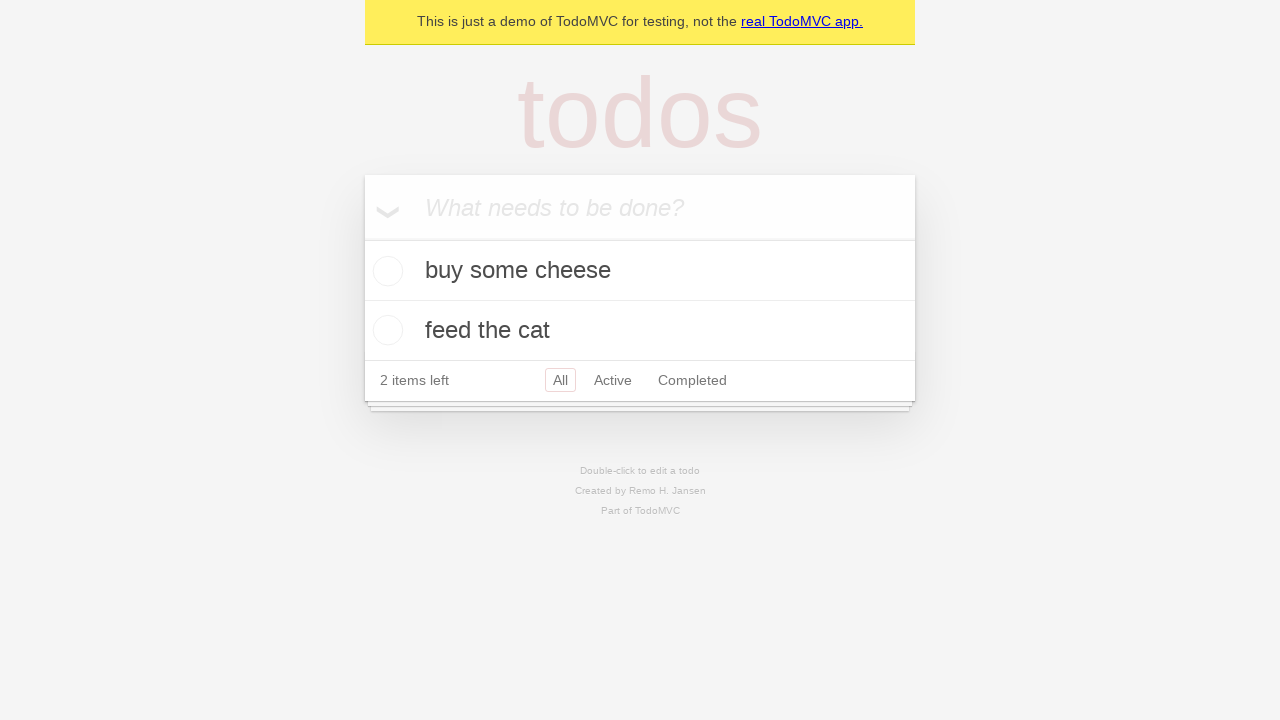

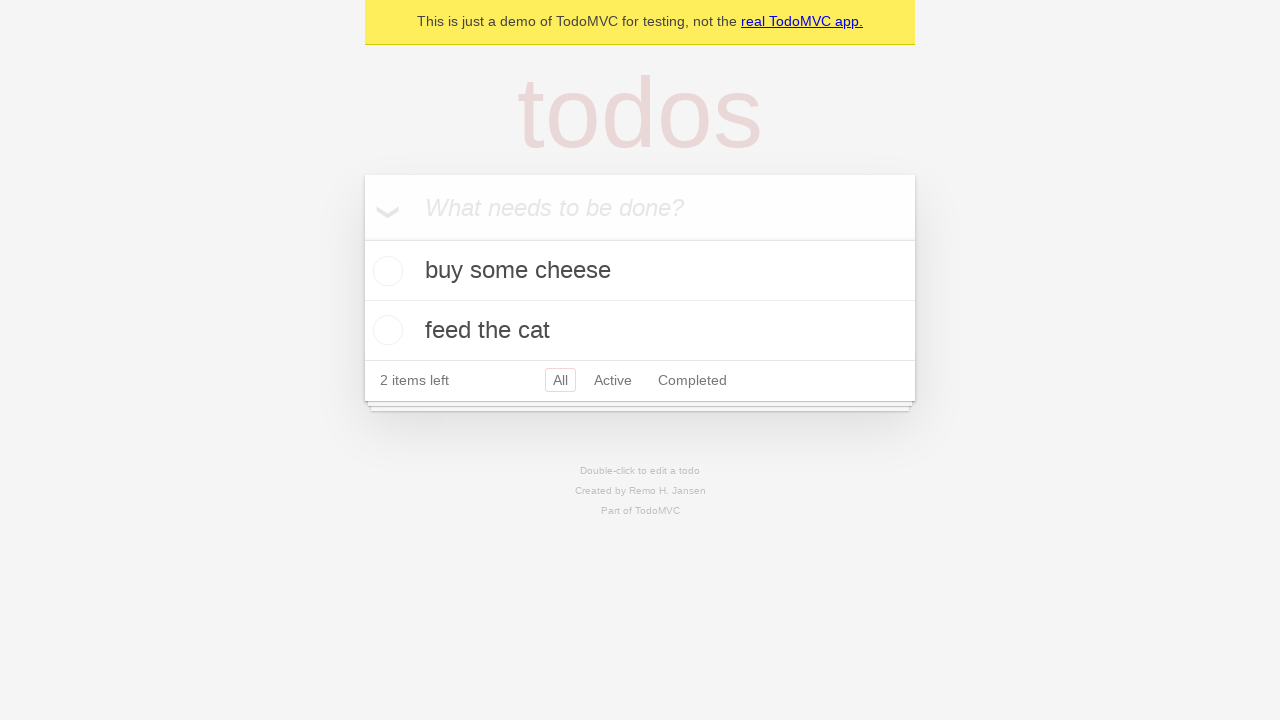